Tests the add/remove elements functionality by clicking the "Add Element" button to create a delete button, then clicking the delete button to remove it, and verifying the element is removed from the page.

Starting URL: https://practice.cydeo.com/add_remove_elements/

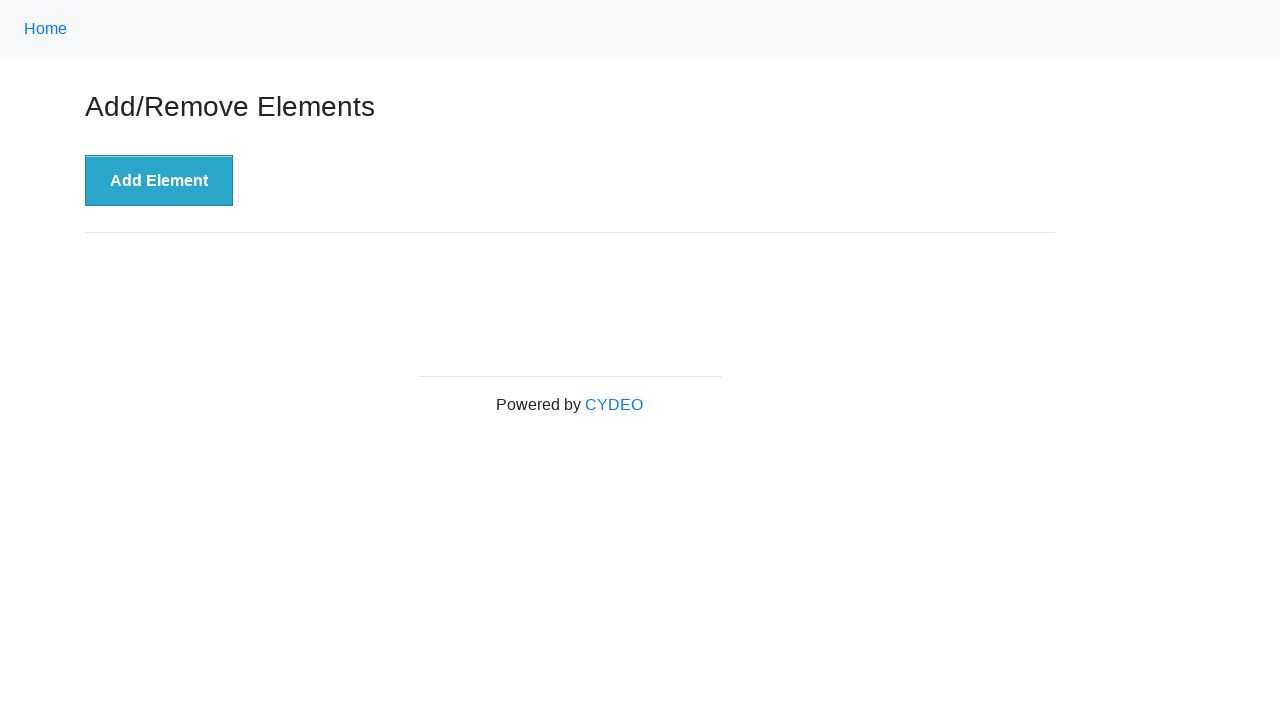

Navigated to add/remove elements practice page
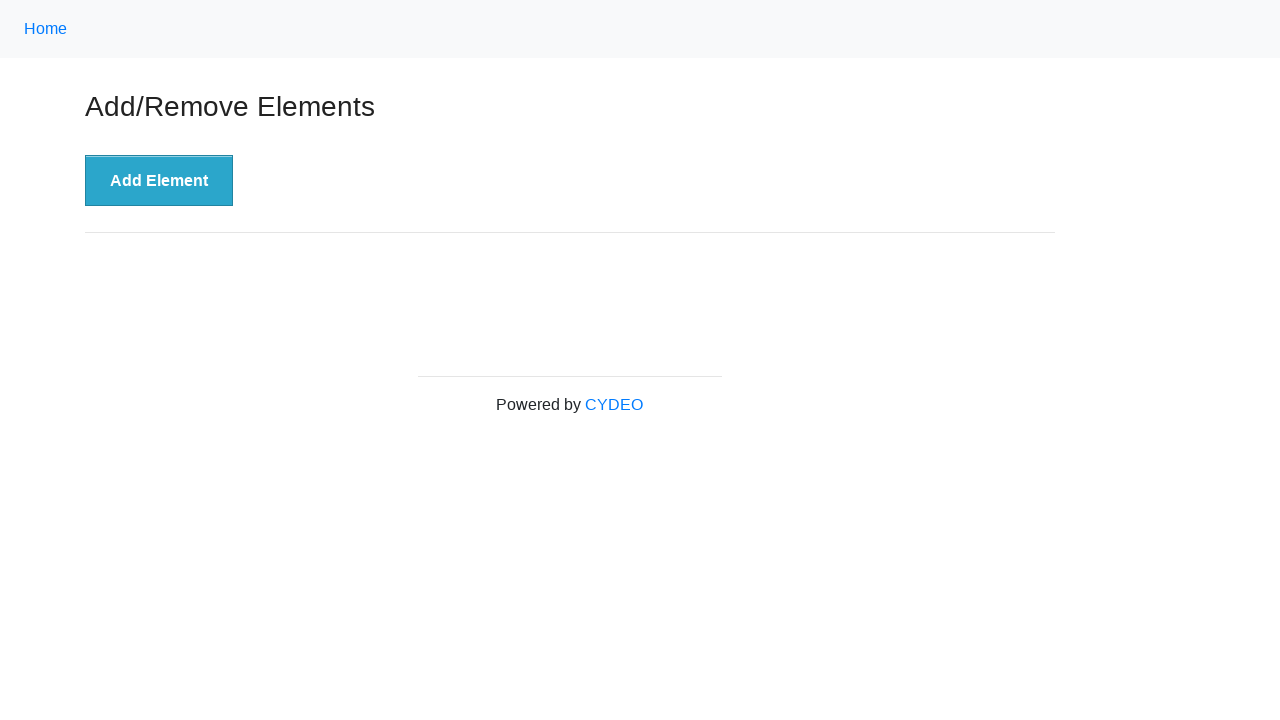

Clicked 'Add Element' button to create a delete button at (159, 181) on button[onclick='addElement()']
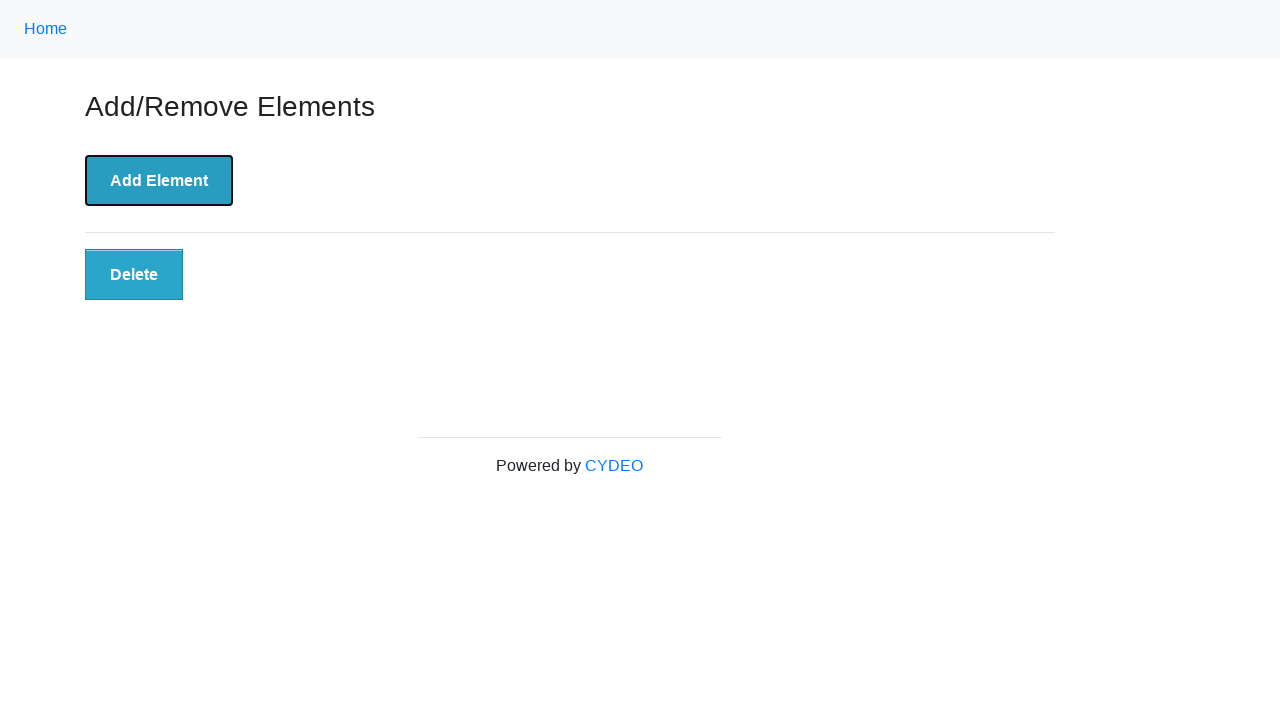

Delete button appeared on the page
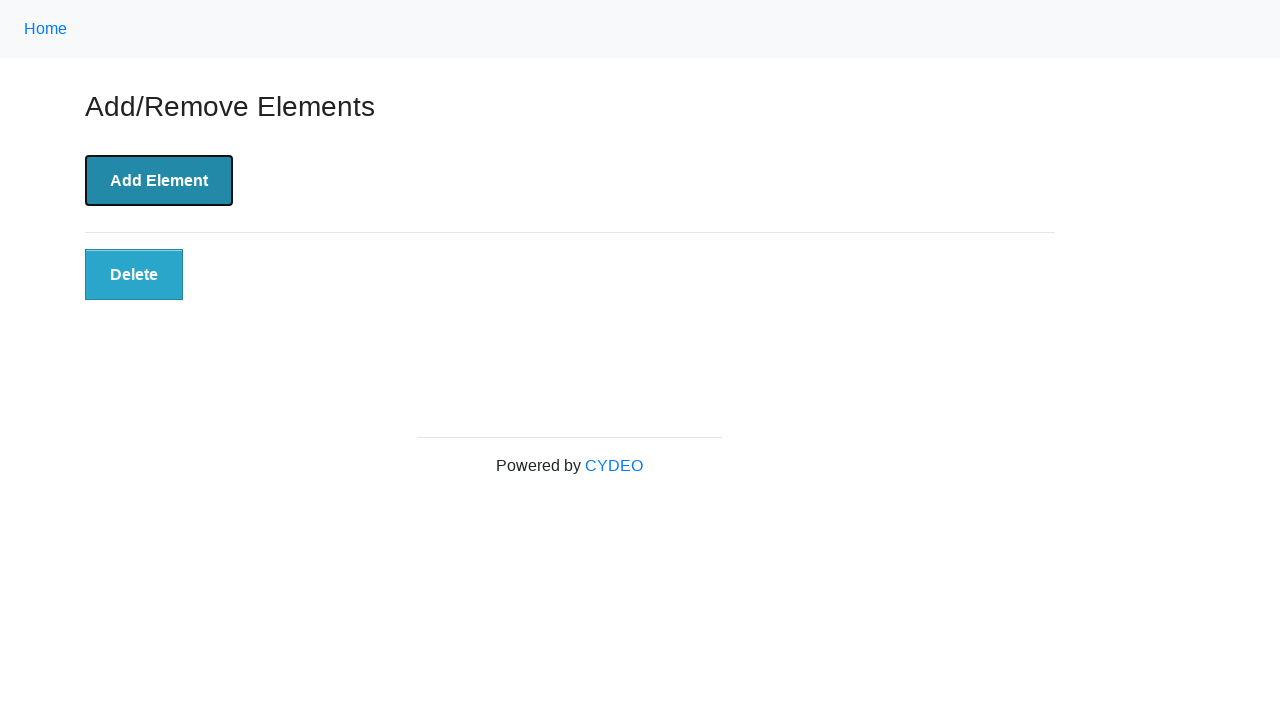

Clicked the delete button to remove the element at (134, 275) on button[onclick='deleteElement()']
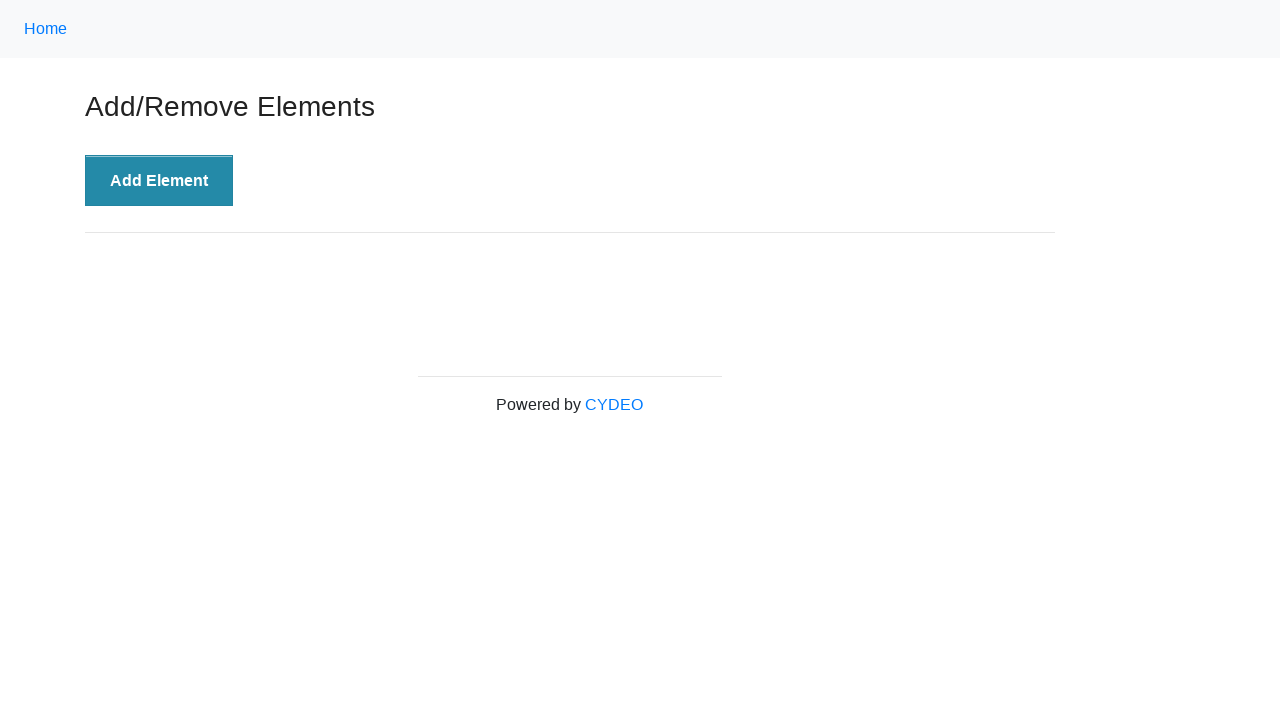

Verified that delete button was removed from the page
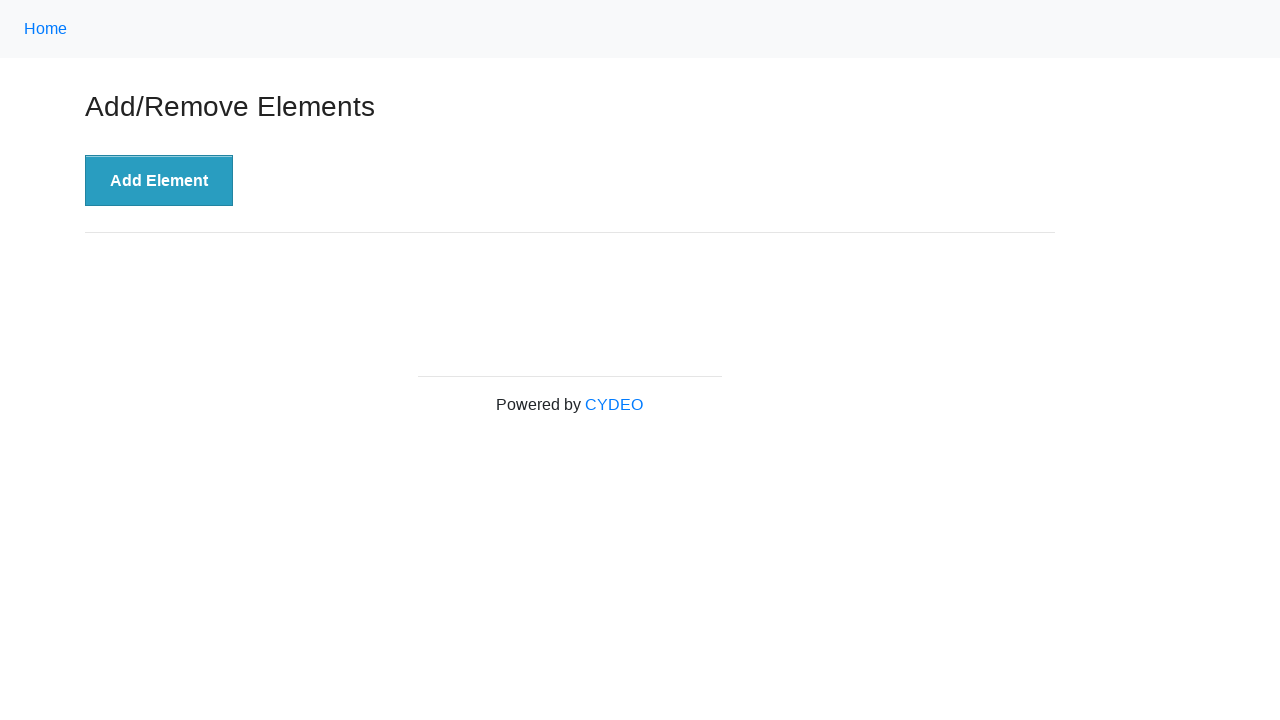

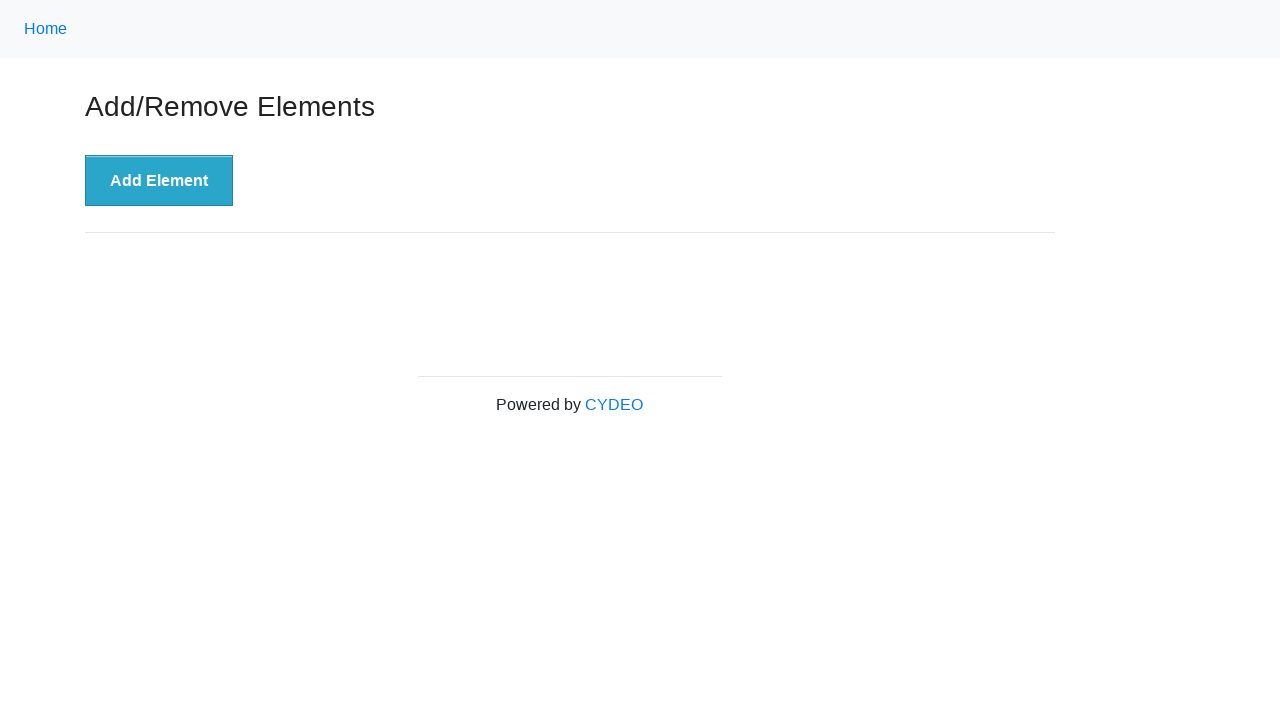